Tests clearing the completed state of all items by checking and then unchecking the toggle-all

Starting URL: https://demo.playwright.dev/todomvc

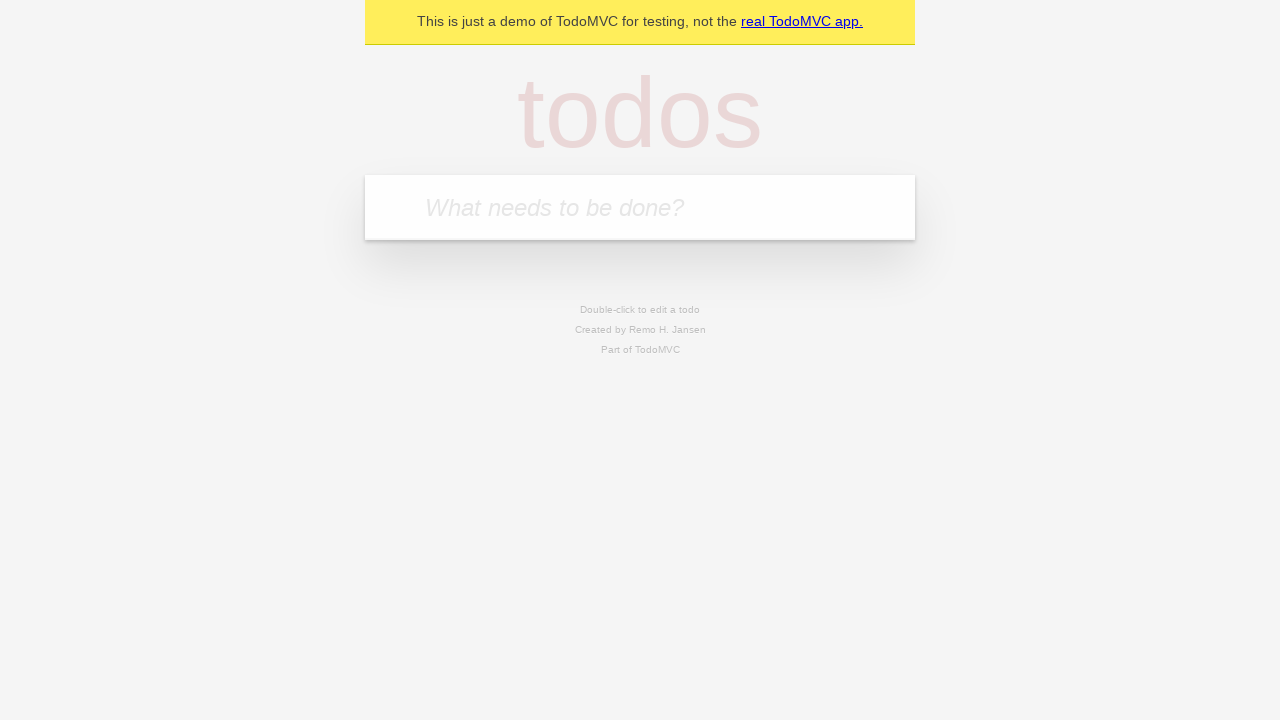

Filled todo input with 'buy some cheese' on internal:attr=[placeholder="What needs to be done?"i]
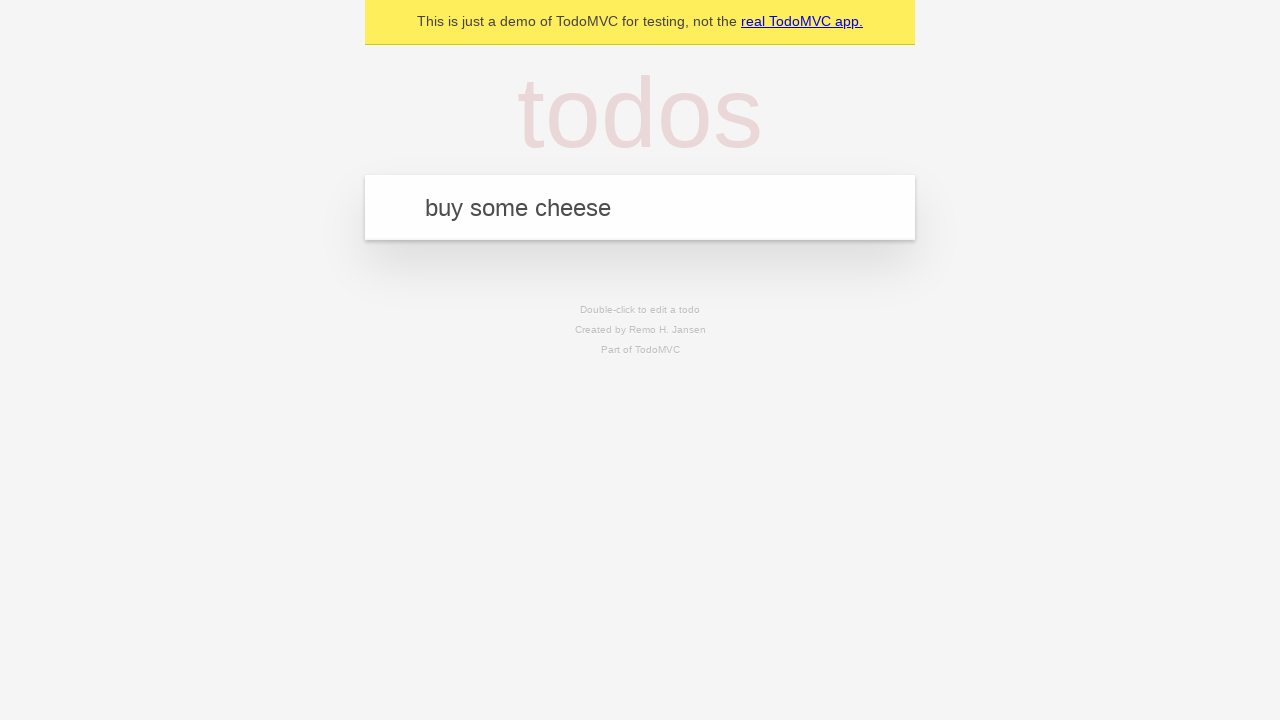

Pressed Enter to create first todo on internal:attr=[placeholder="What needs to be done?"i]
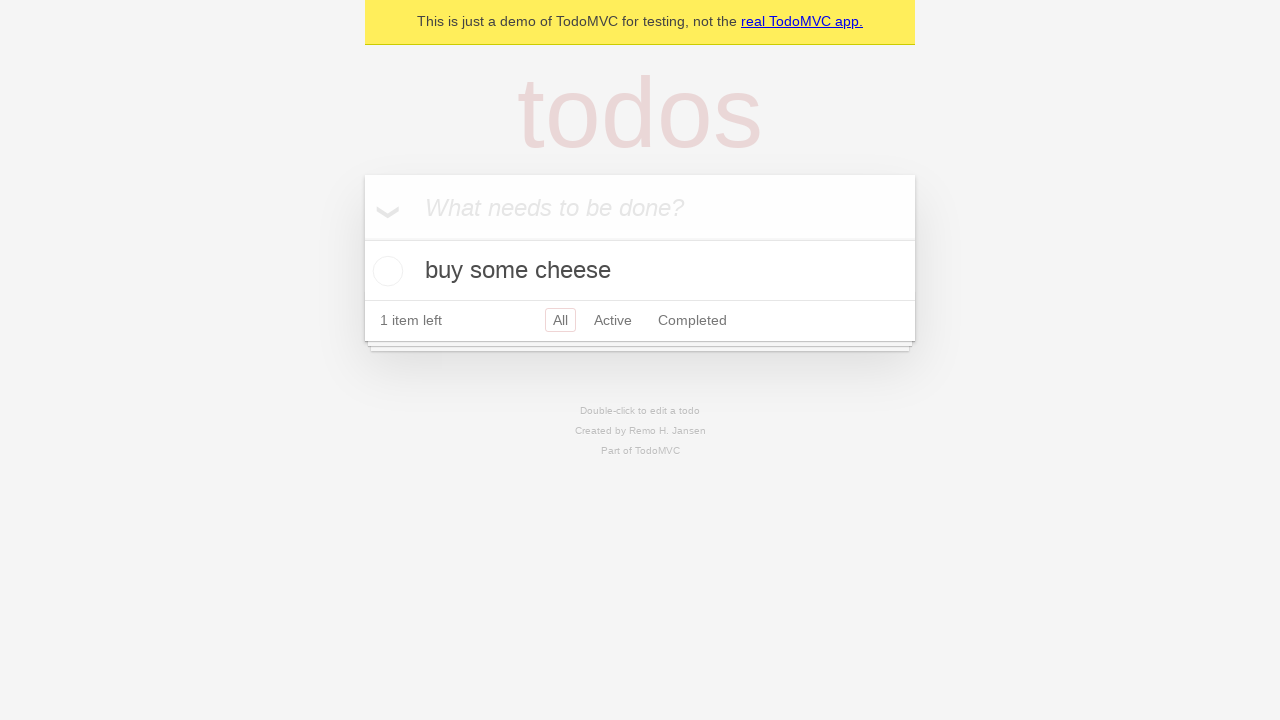

Filled todo input with 'feed the cat' on internal:attr=[placeholder="What needs to be done?"i]
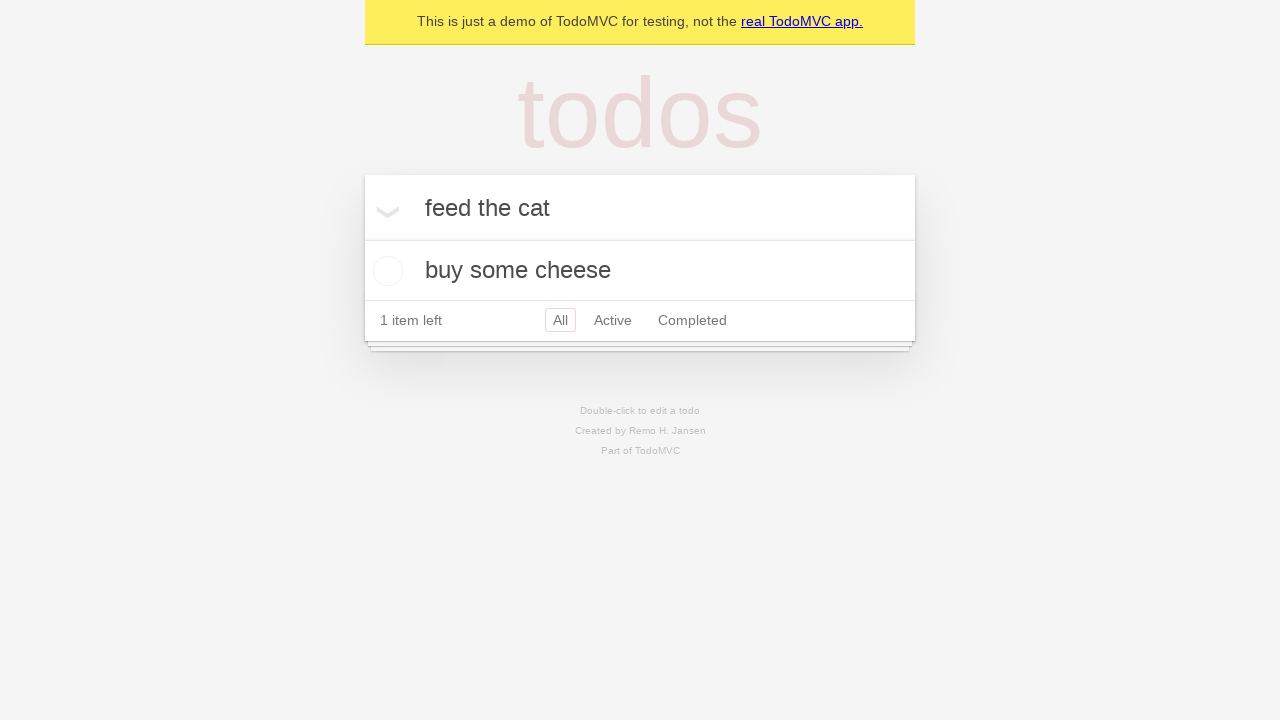

Pressed Enter to create second todo on internal:attr=[placeholder="What needs to be done?"i]
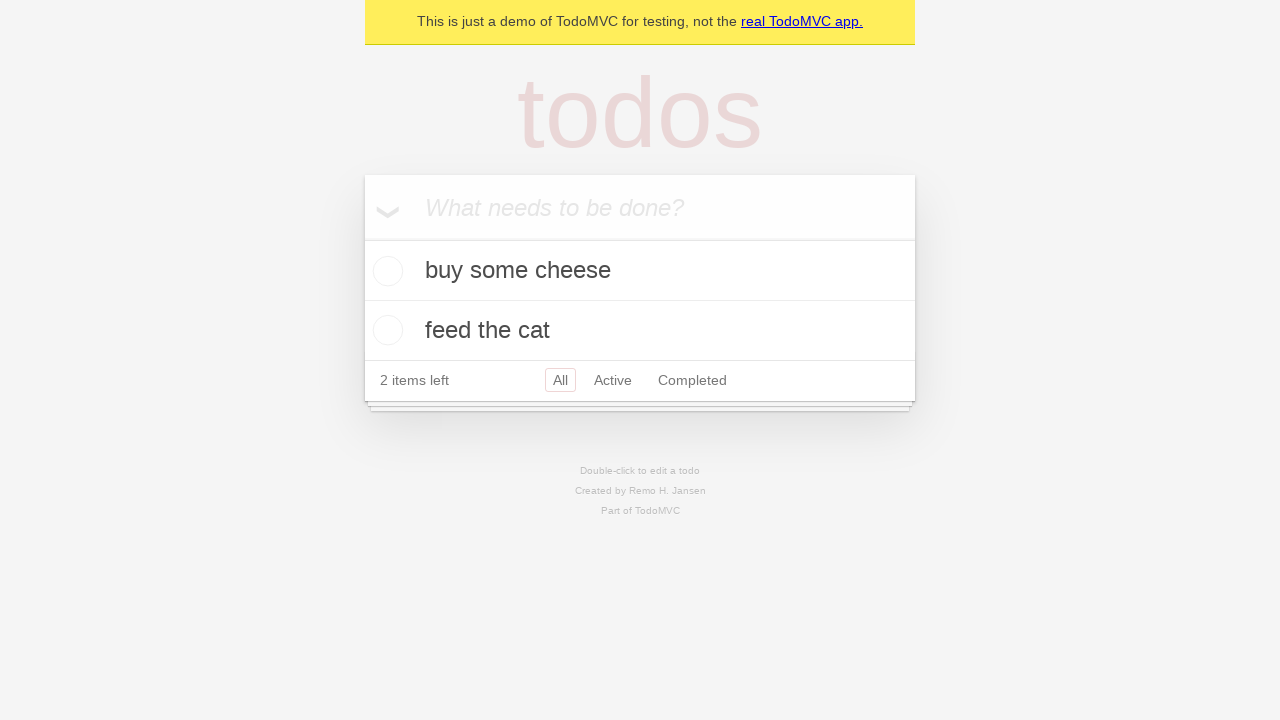

Filled todo input with 'book a doctors appointment' on internal:attr=[placeholder="What needs to be done?"i]
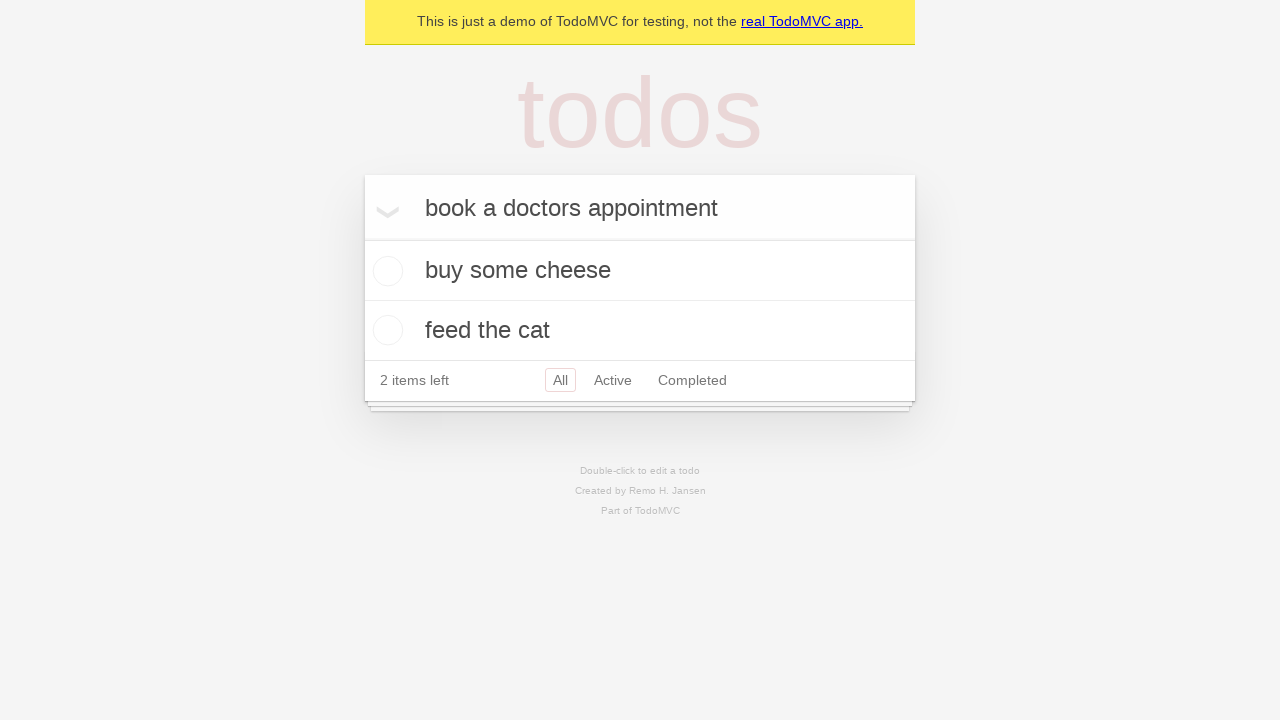

Pressed Enter to create third todo on internal:attr=[placeholder="What needs to be done?"i]
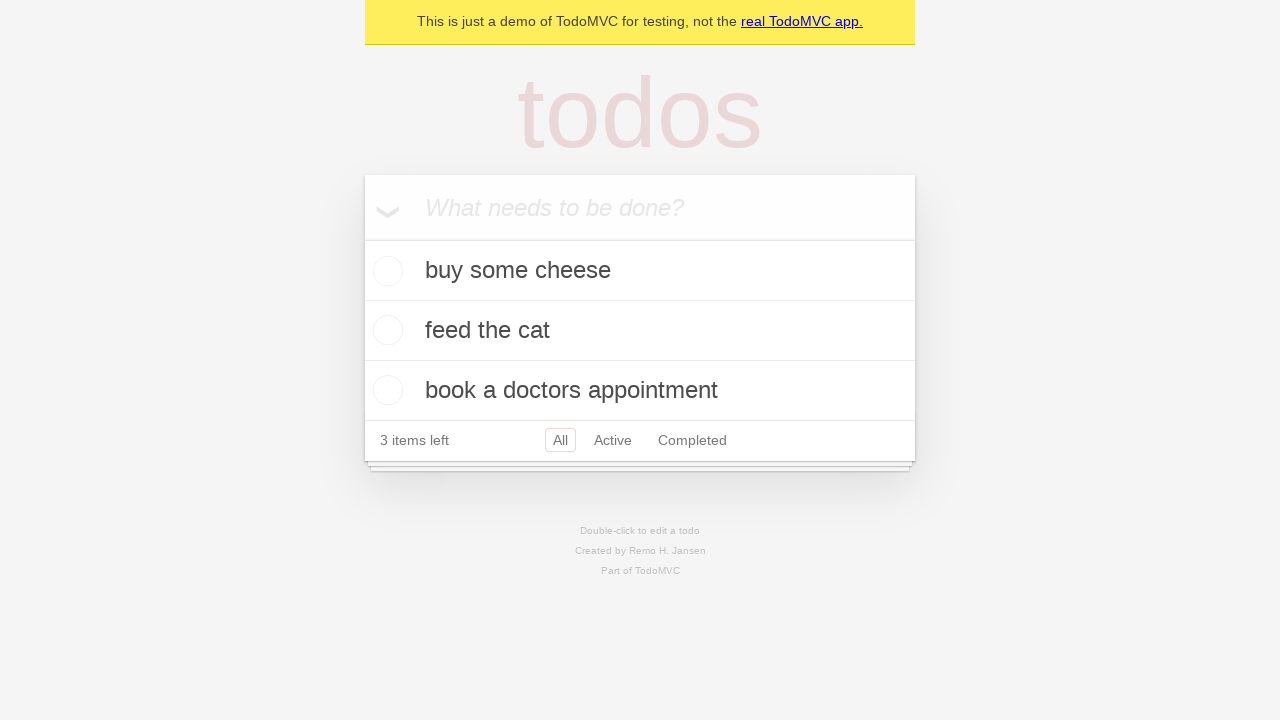

Waited for all 3 todos to be created and loaded
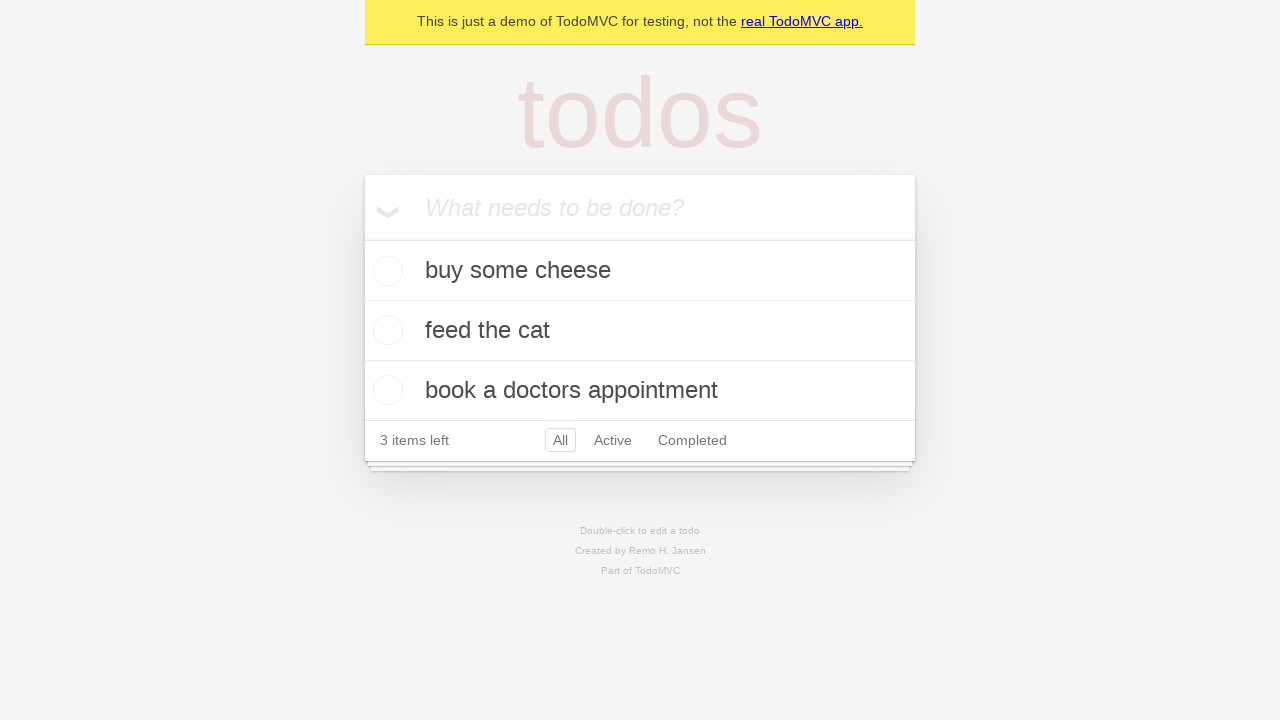

Checked toggle-all to mark all items as complete at (362, 238) on internal:label="Mark all as complete"i
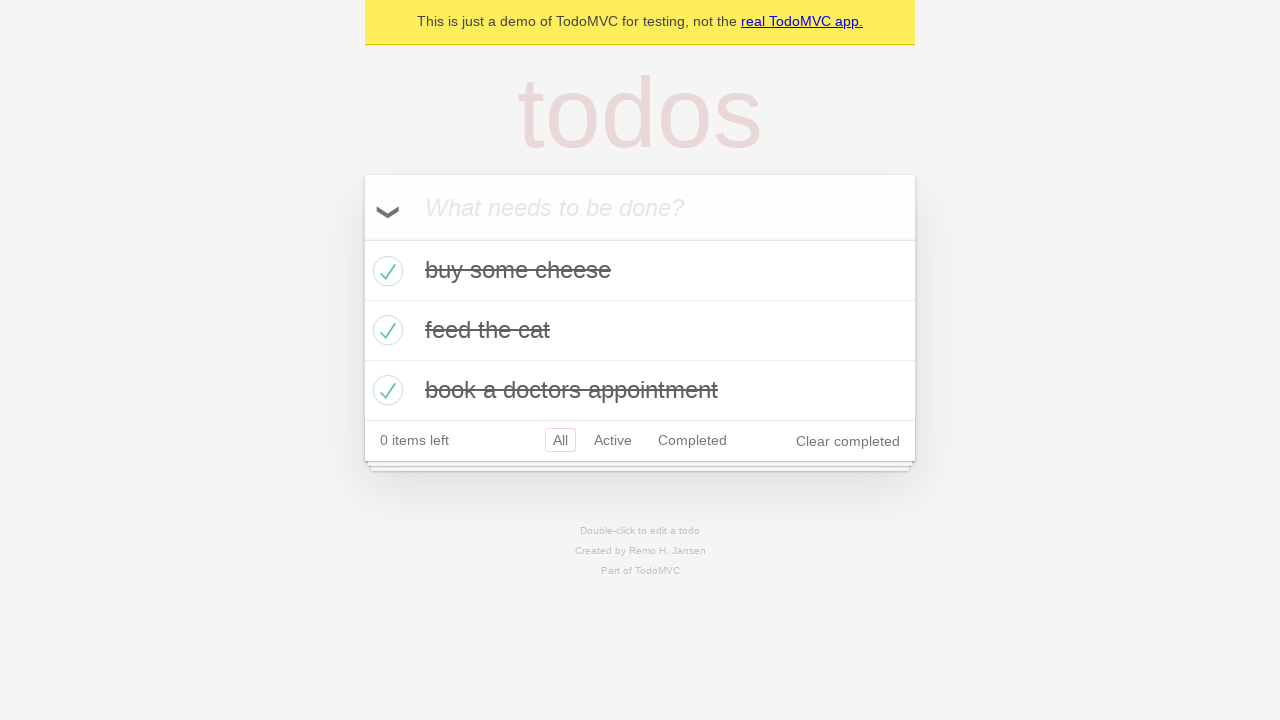

Unchecked toggle-all to clear completed state of all items at (362, 238) on internal:label="Mark all as complete"i
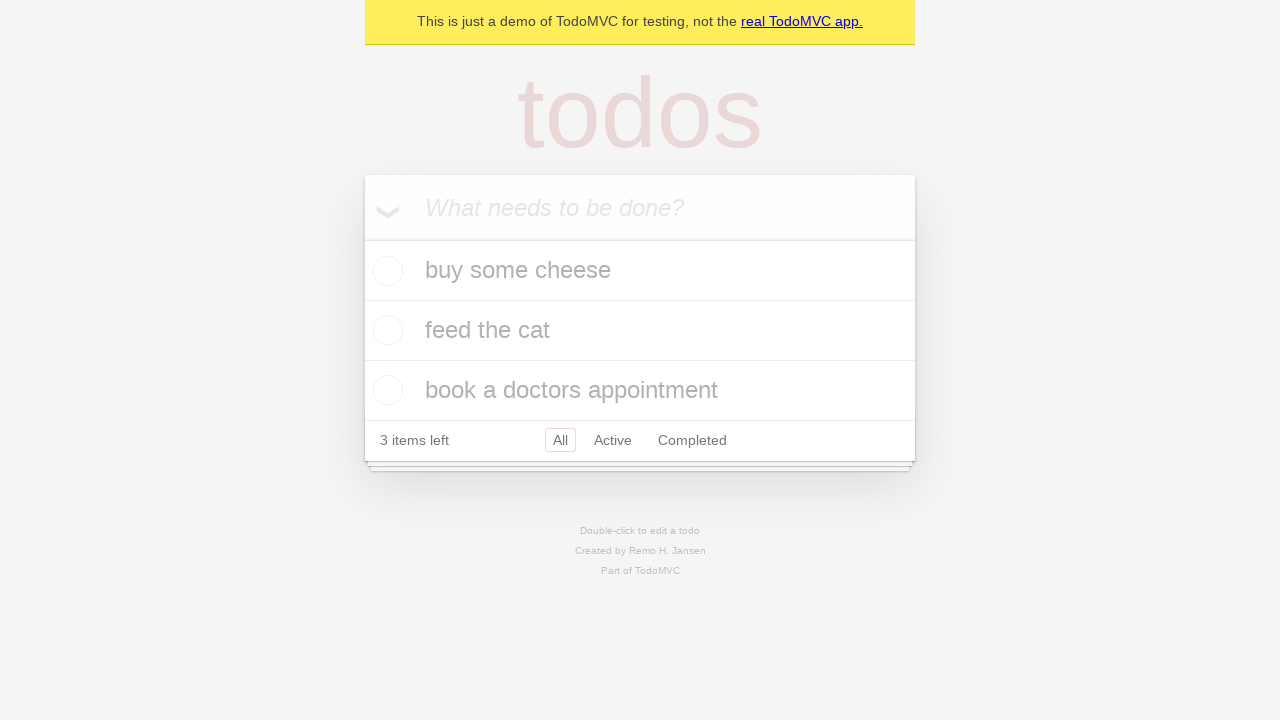

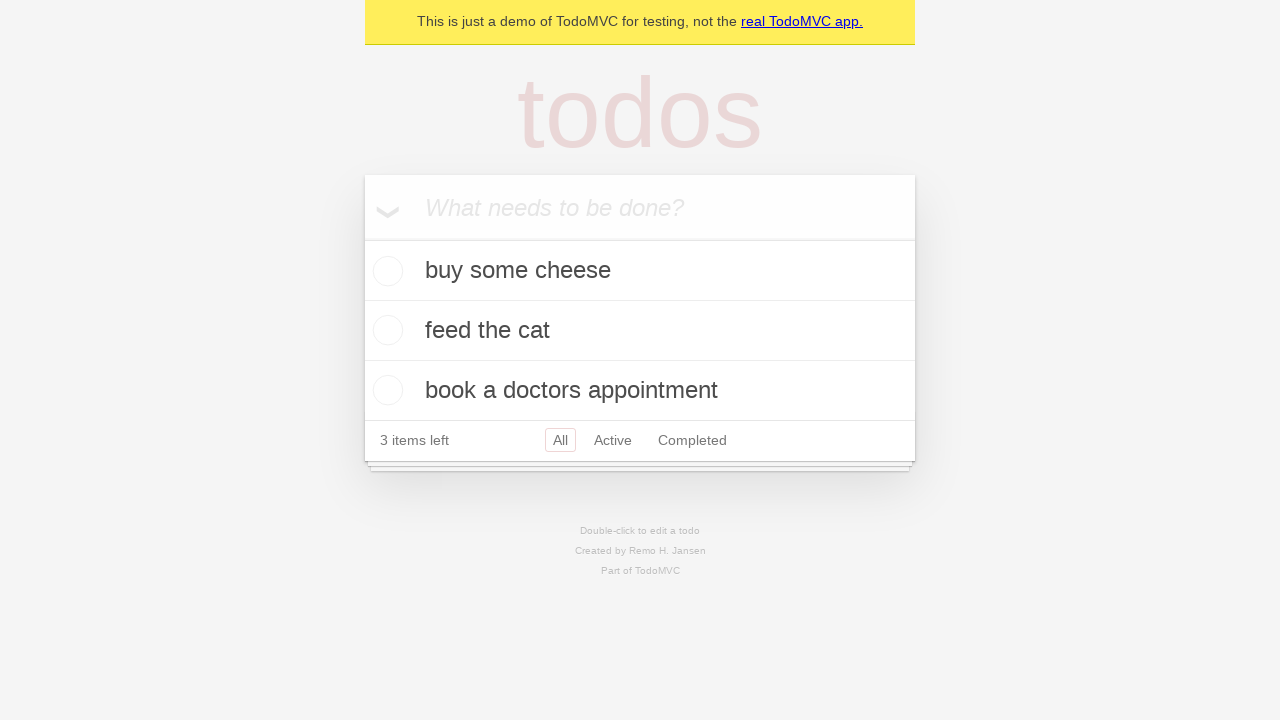